Simple navigation test that opens the Flipkart homepage

Starting URL: https://www.flipkart.com

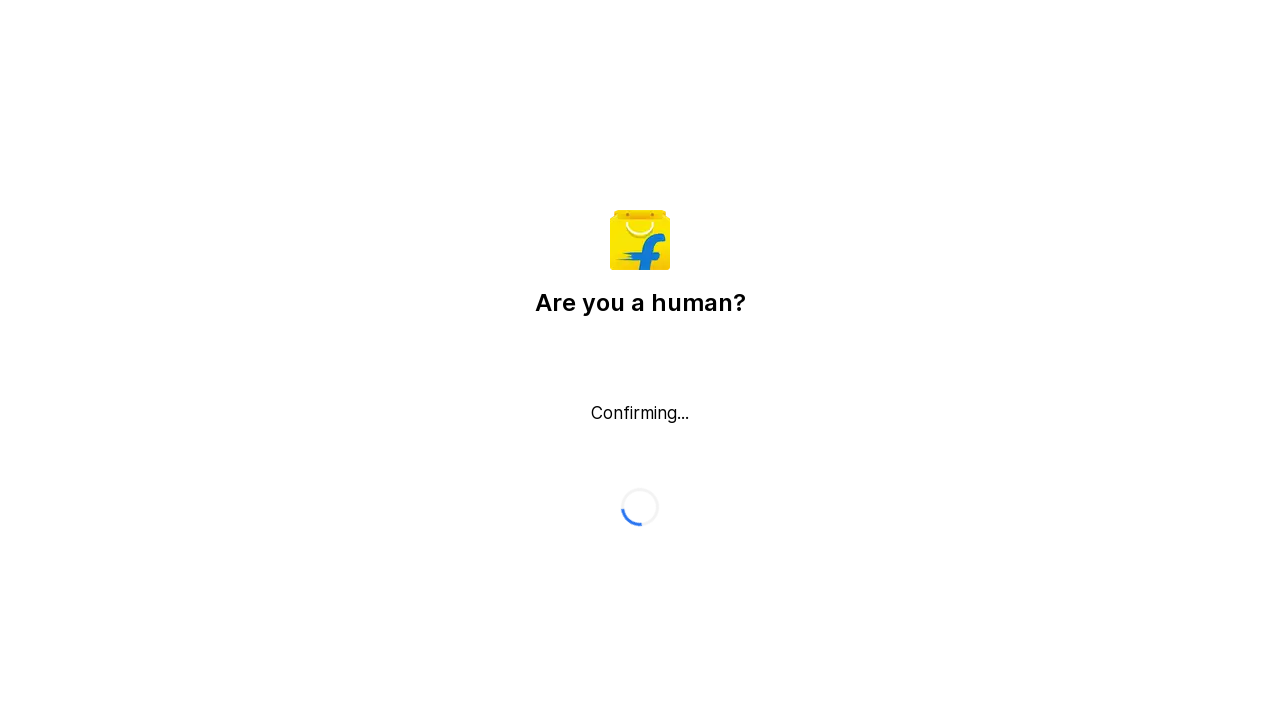

Flipkart homepage loaded (domcontentloaded state reached)
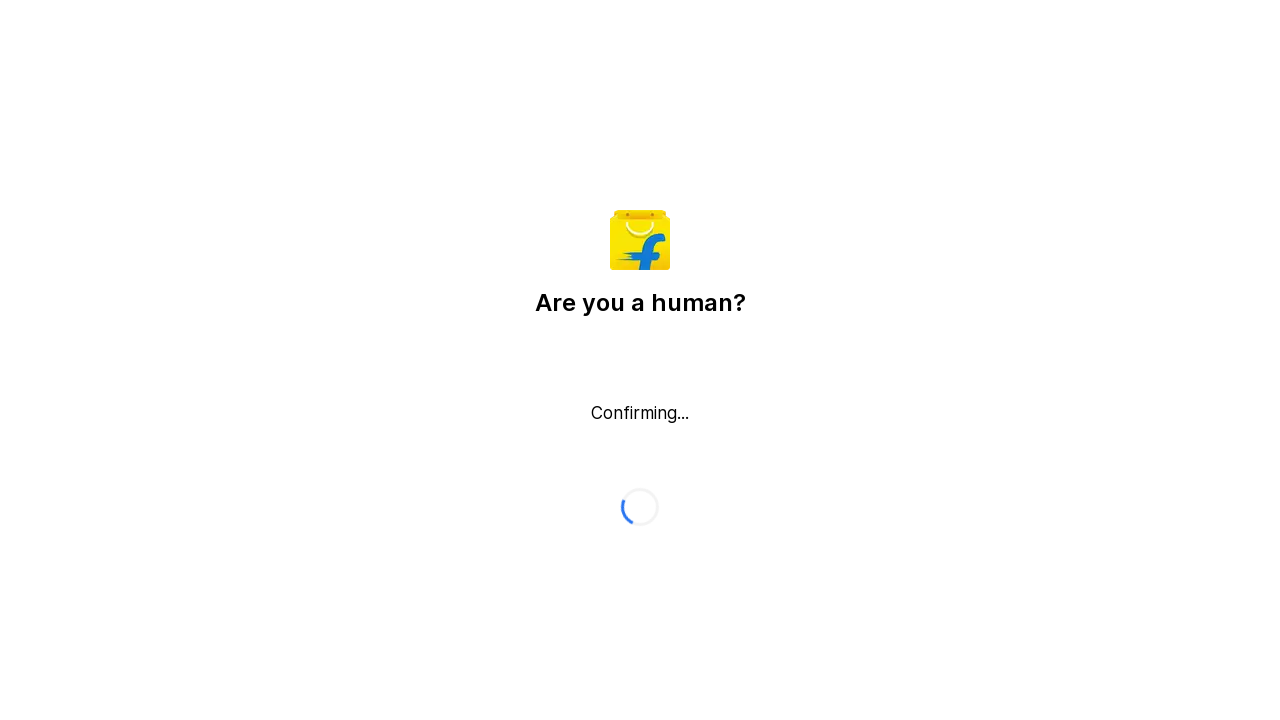

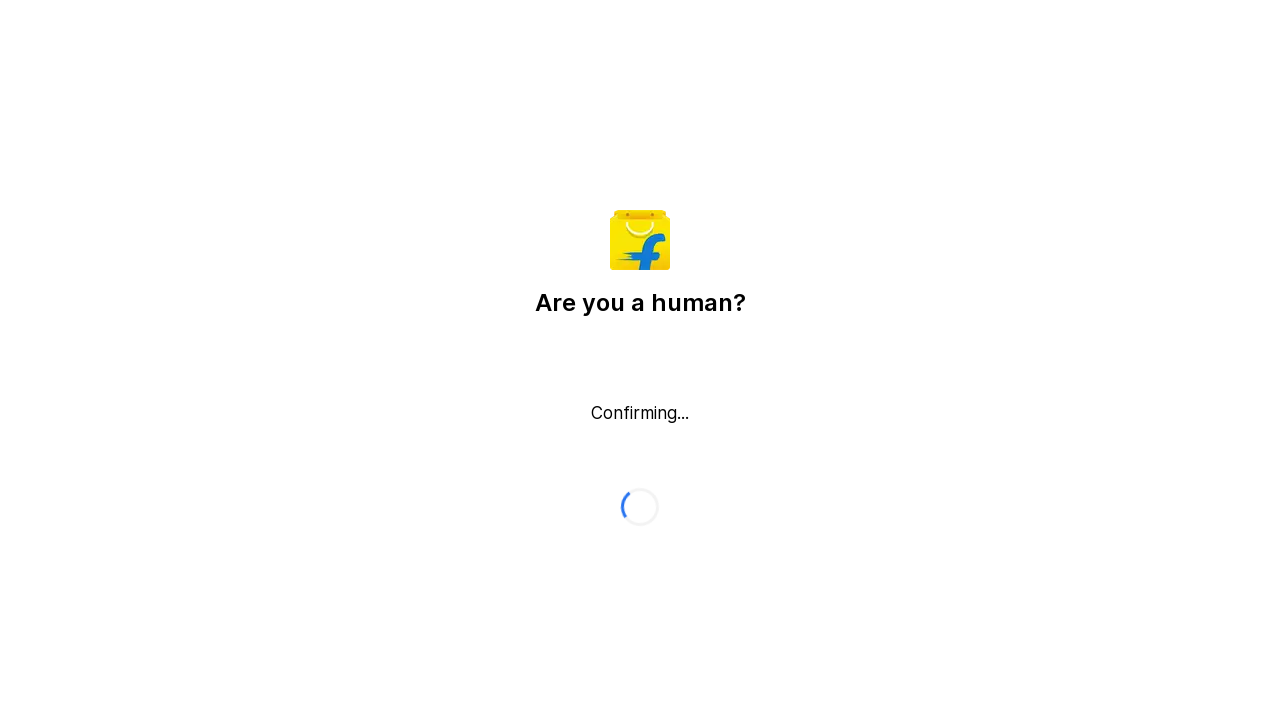